Validates that the book travel menu navigation items are displayed (Book, Flight status, Check-in, My trips)

Starting URL: https://www.united.com/en/us

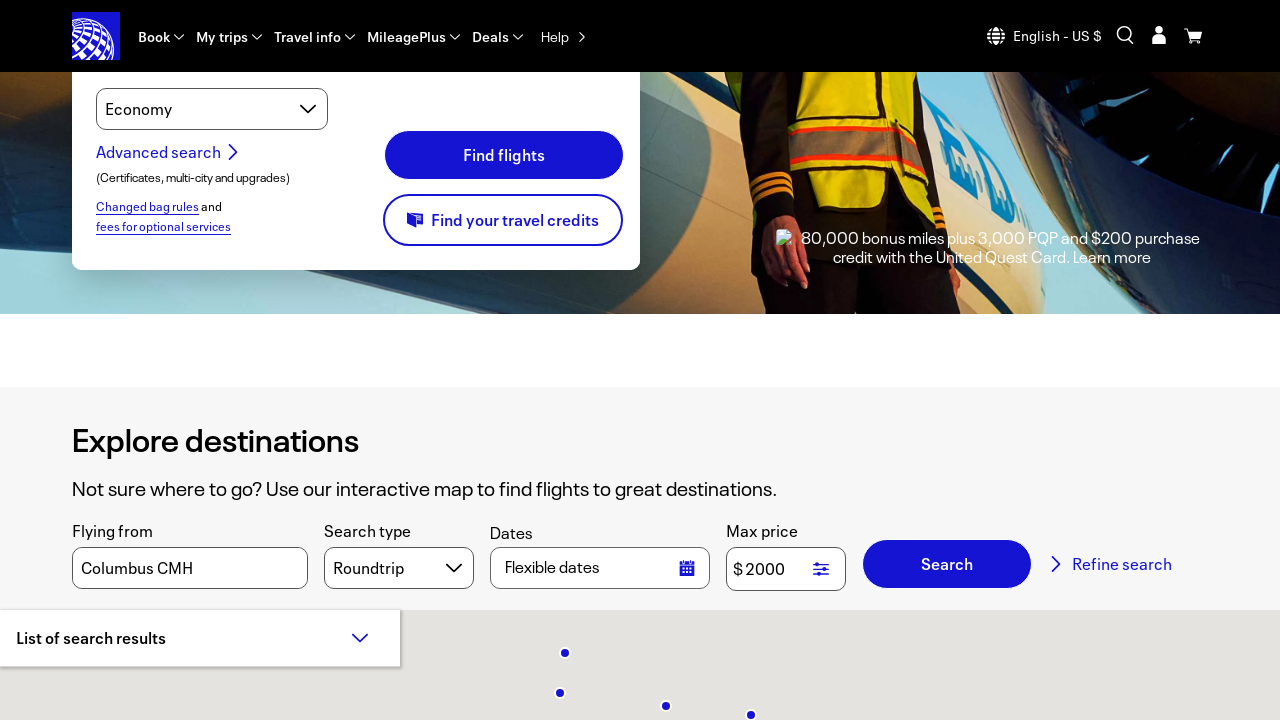

Navigated to United Airlines homepage
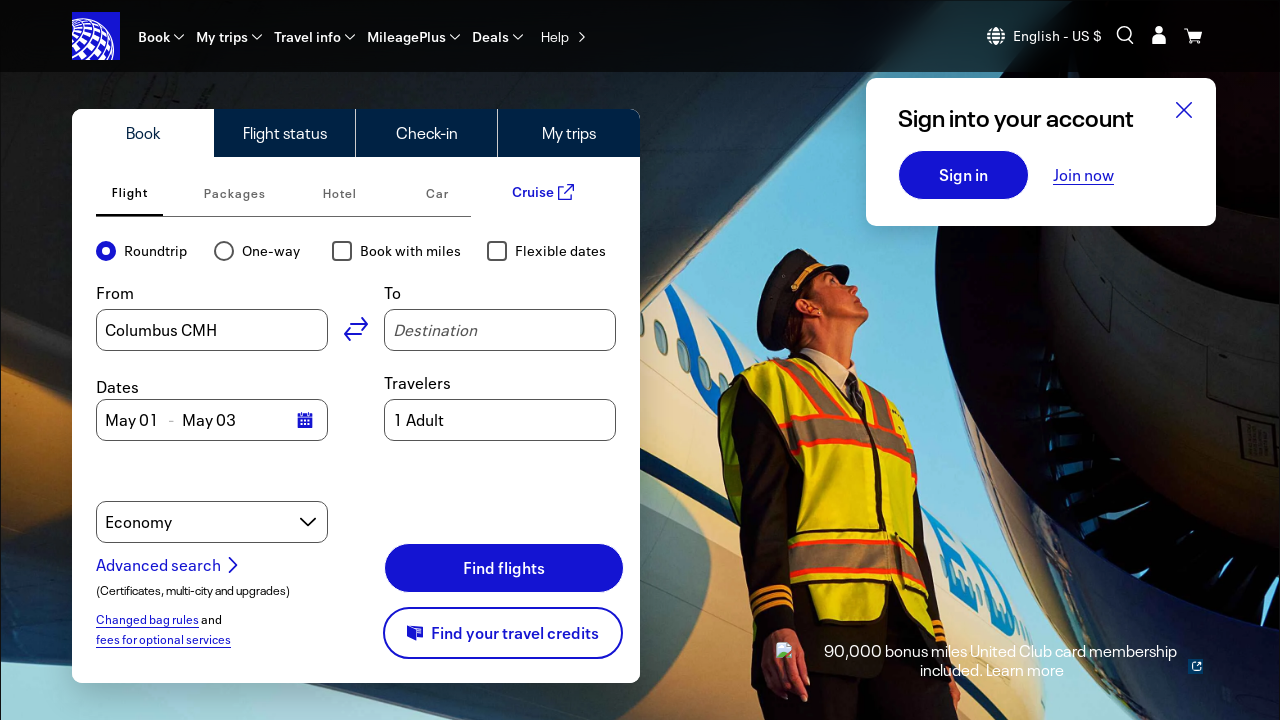

Book travel menu tablist loaded
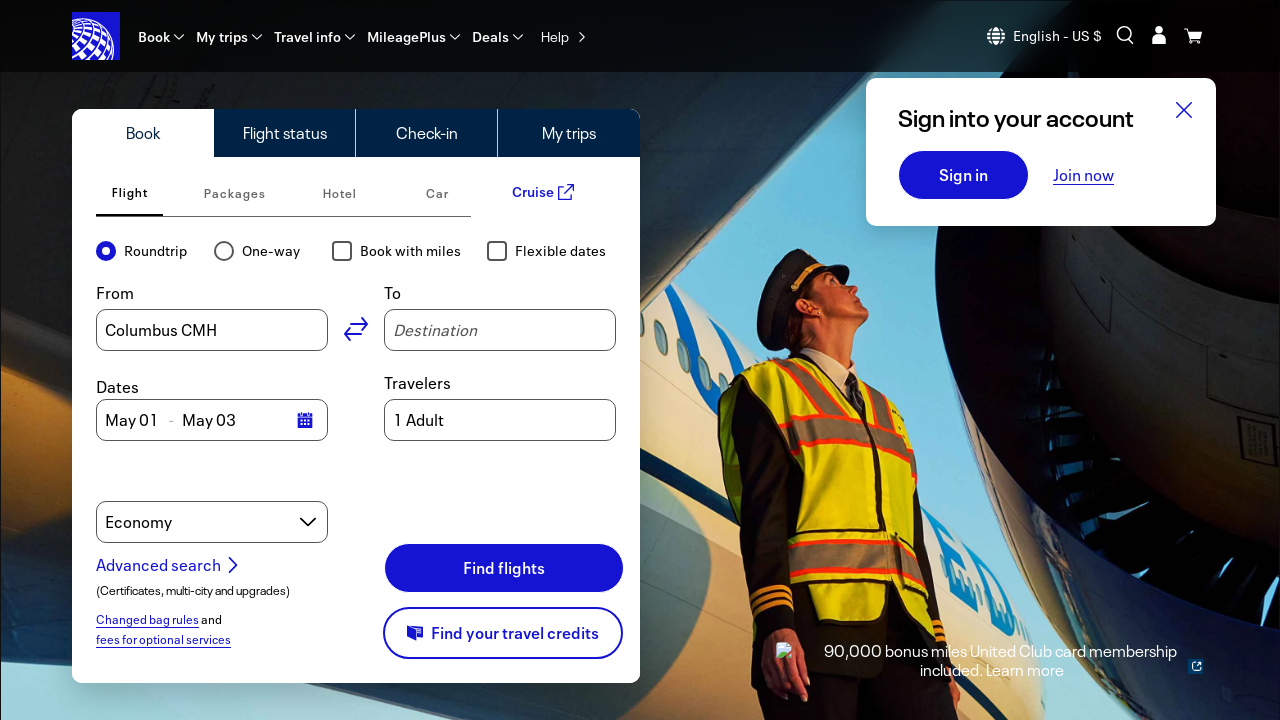

Book travel navigation item 'Book' is displayed
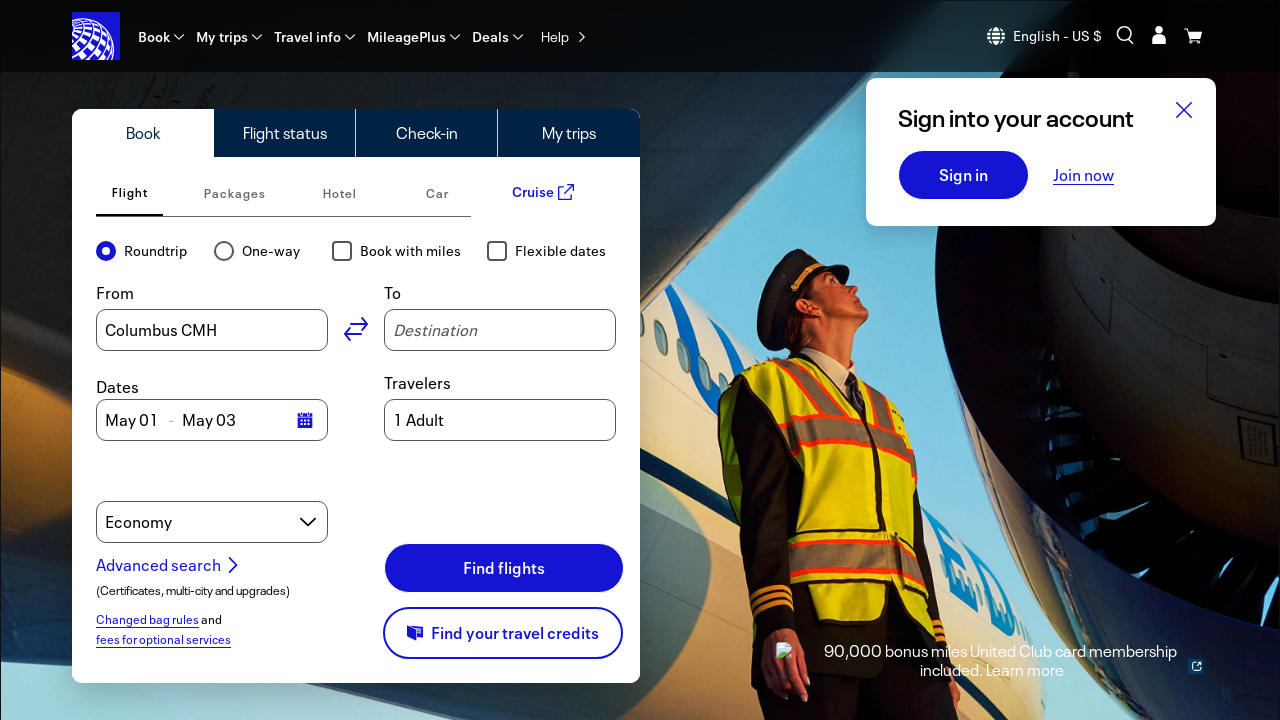

Book travel navigation item 'Flight status' is displayed
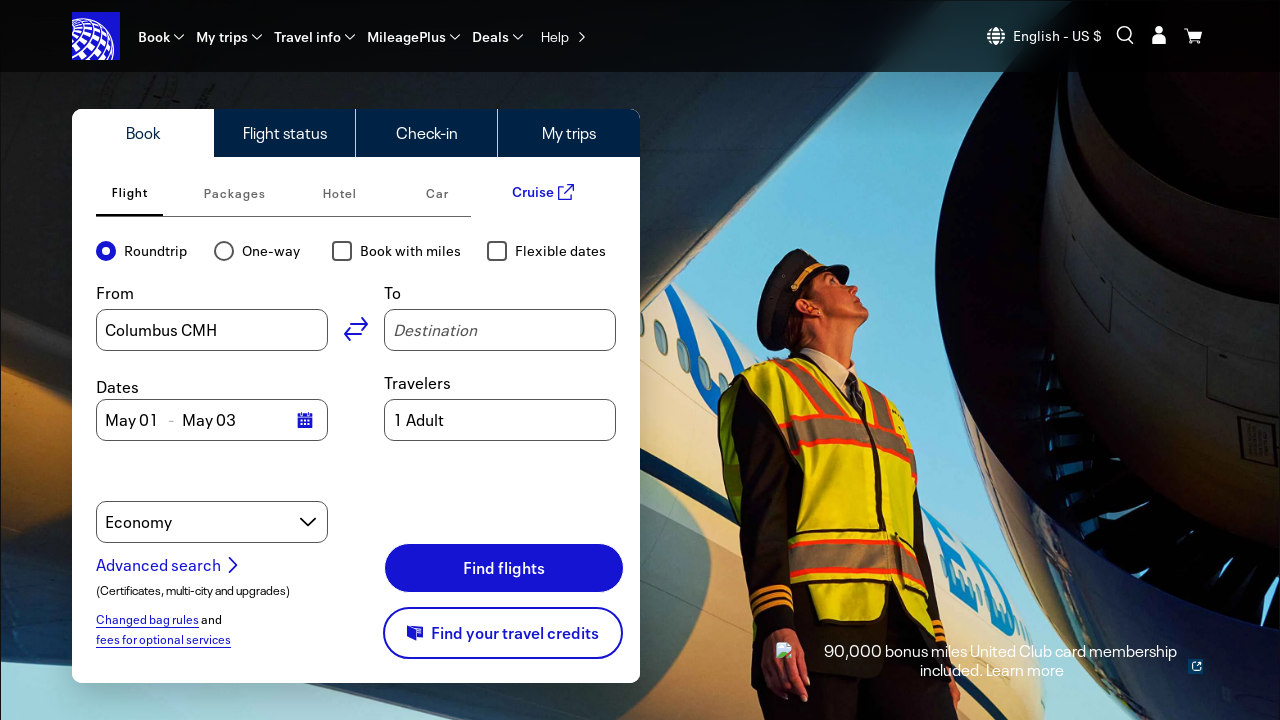

Book travel navigation item 'Check-in' is displayed
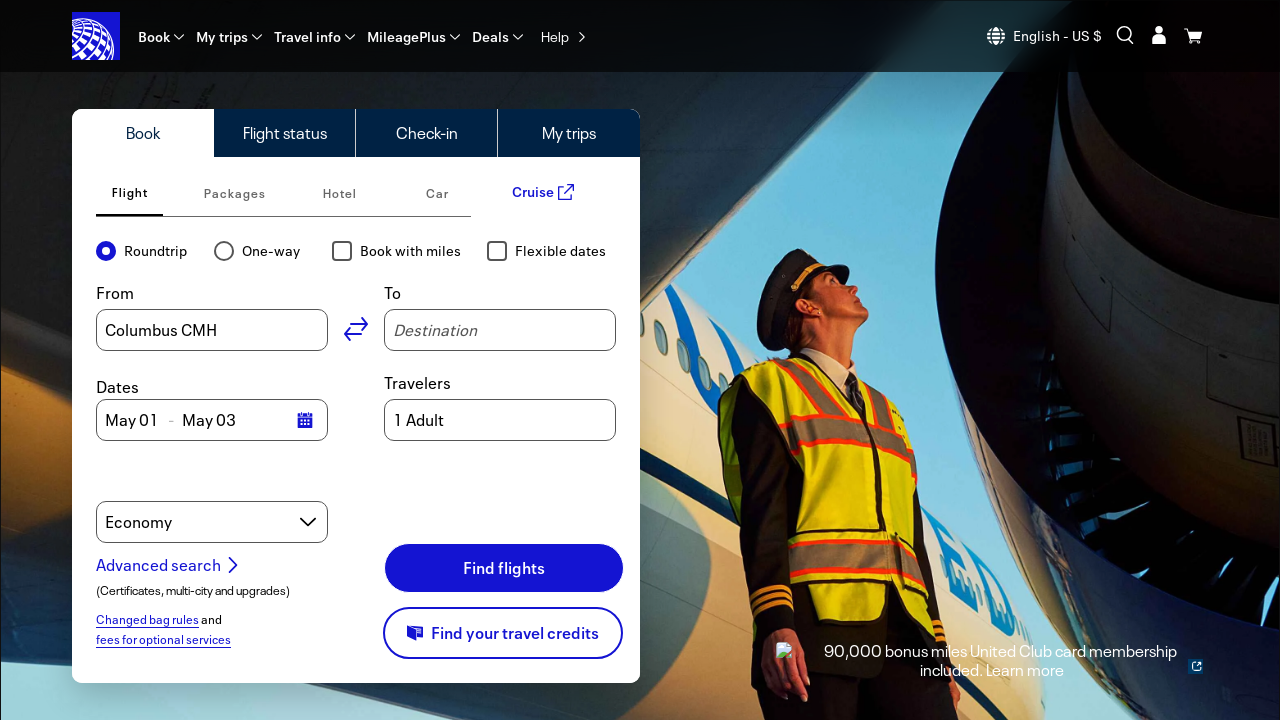

Book travel navigation item 'My trips' is displayed
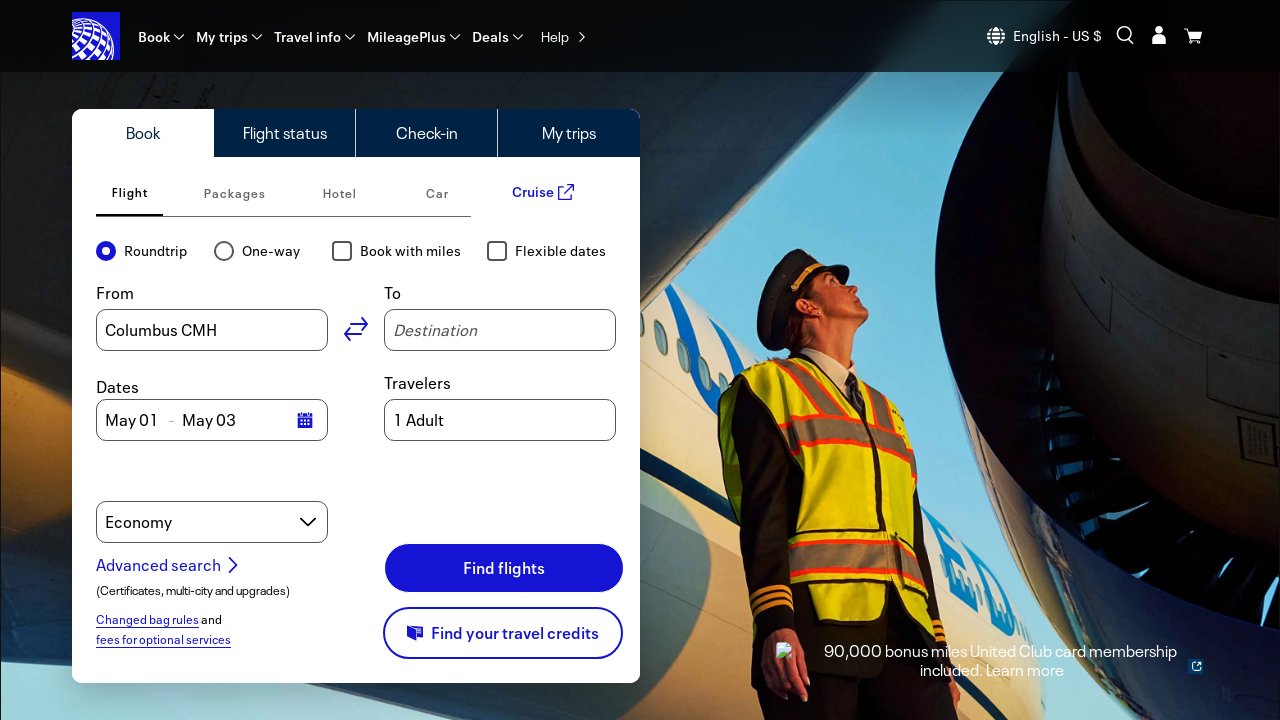

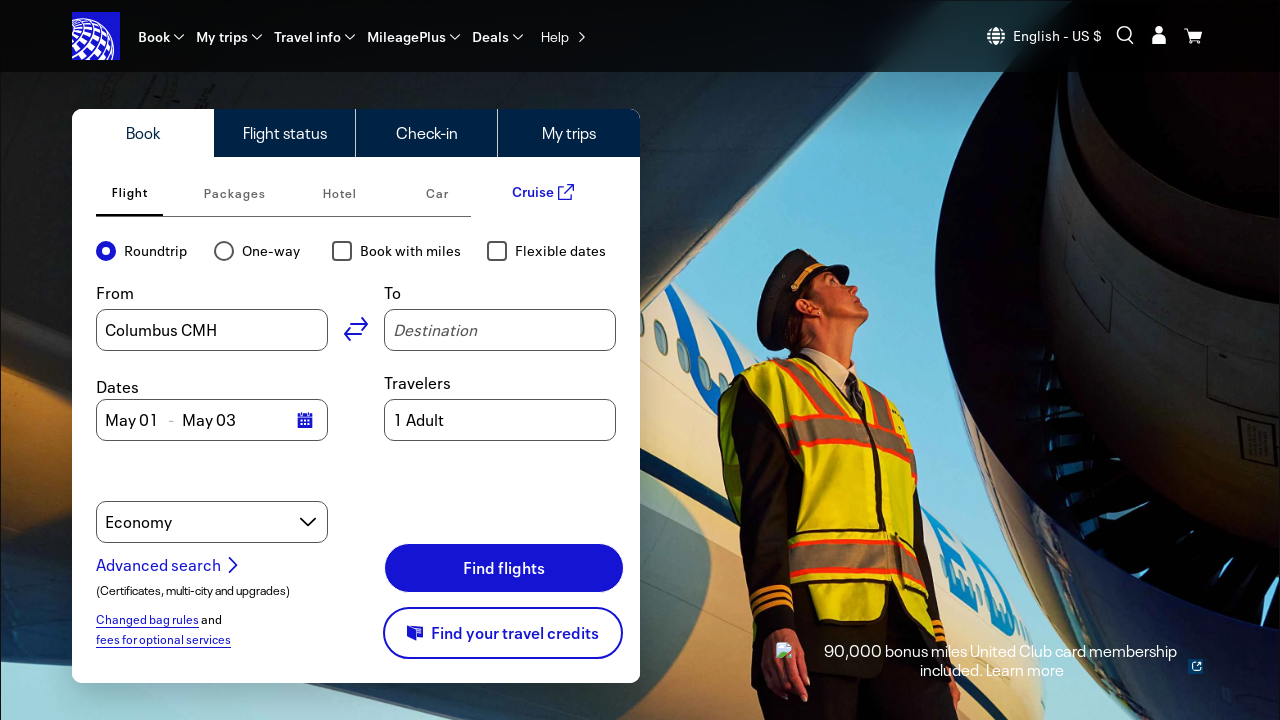